Navigates to Flipkart e-commerce website homepage

Starting URL: https://www.flipkart.com/

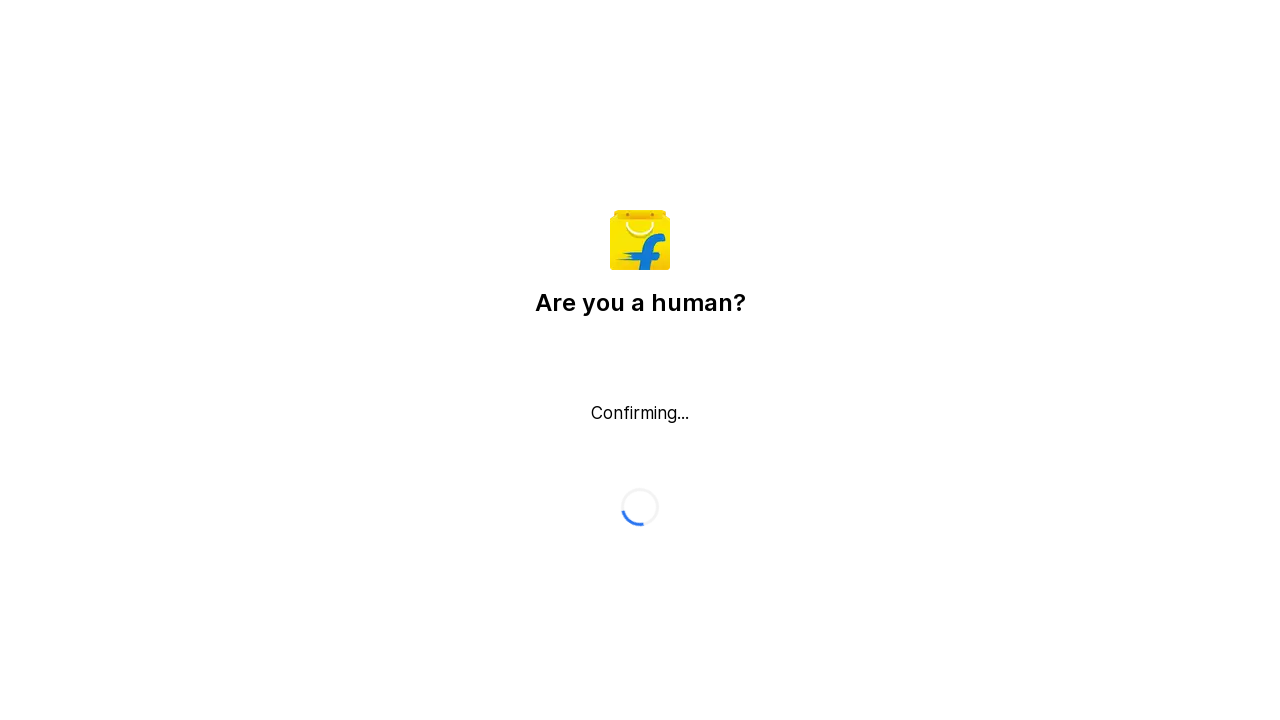

Navigated to Flipkart e-commerce website homepage
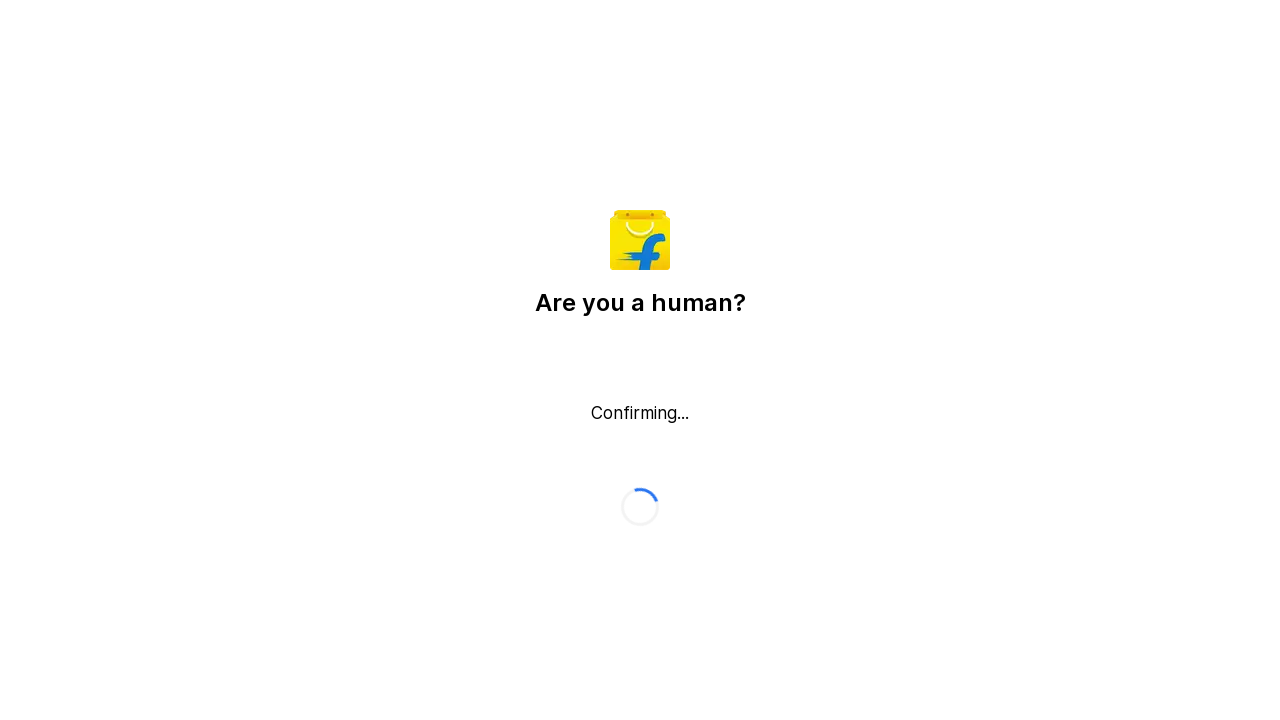

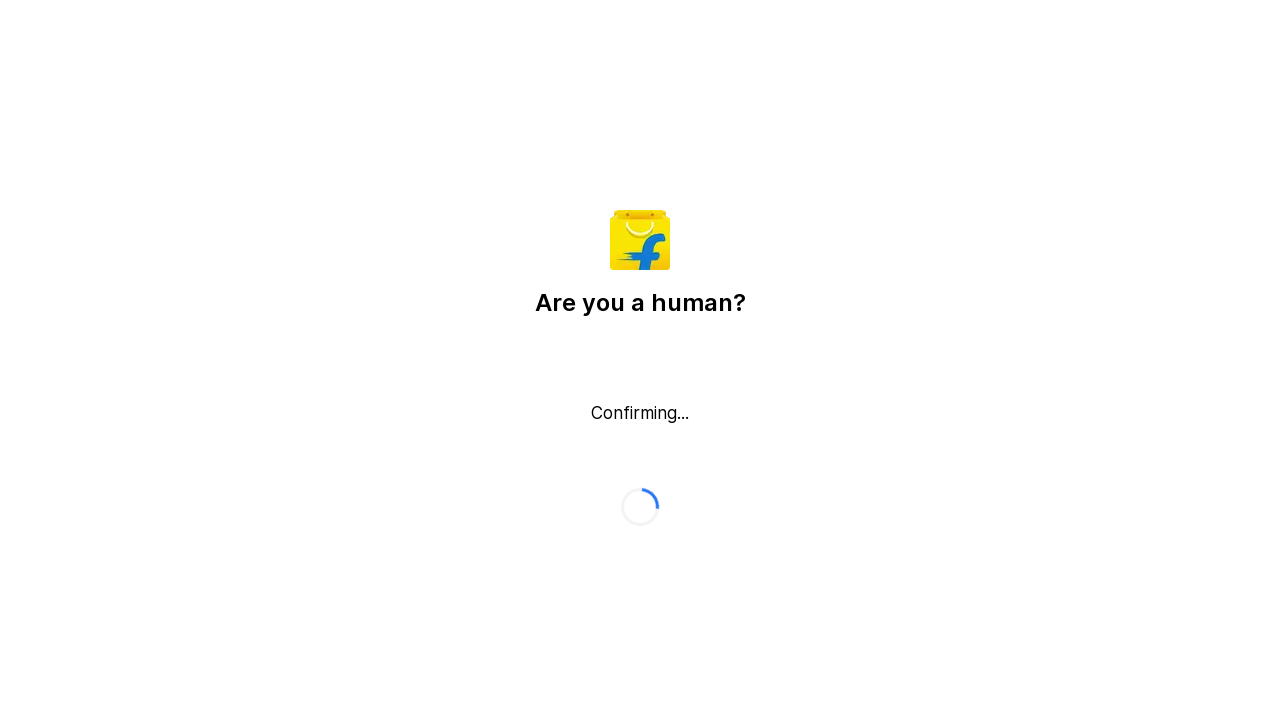